Fills out a form by entering a title in an input field and content in a textarea field

Starting URL: https://joakam.github.io/

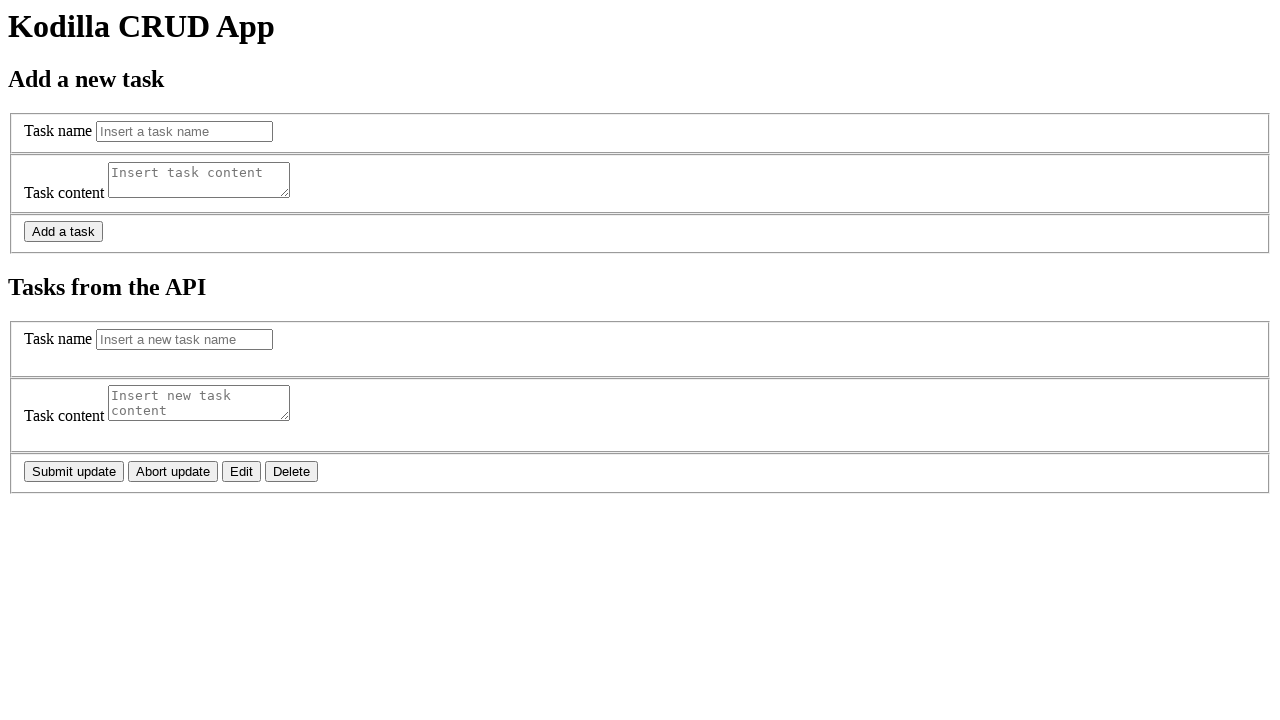

Filled task title input field with 'New robotic task' on //html/body/main/section/form/fieldset/input
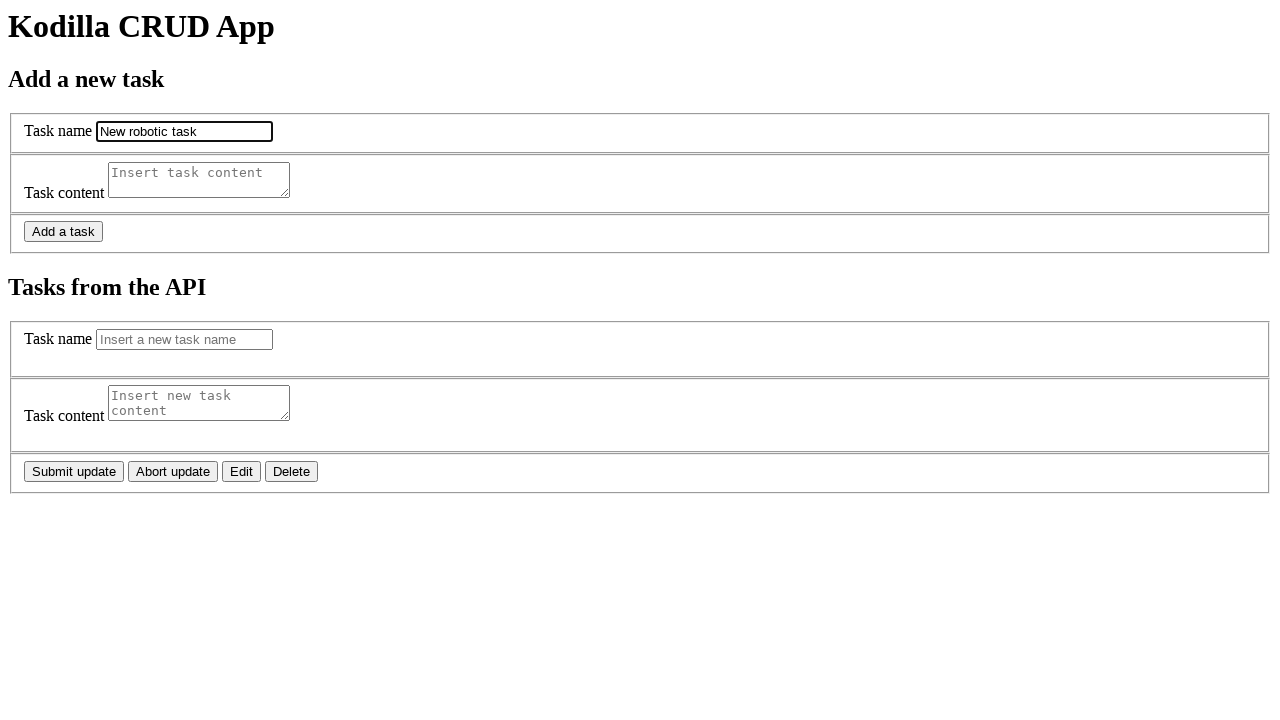

Filled task content textarea field with 'The robotic content' on //html/body/main/section/form/fieldset[2]/textarea
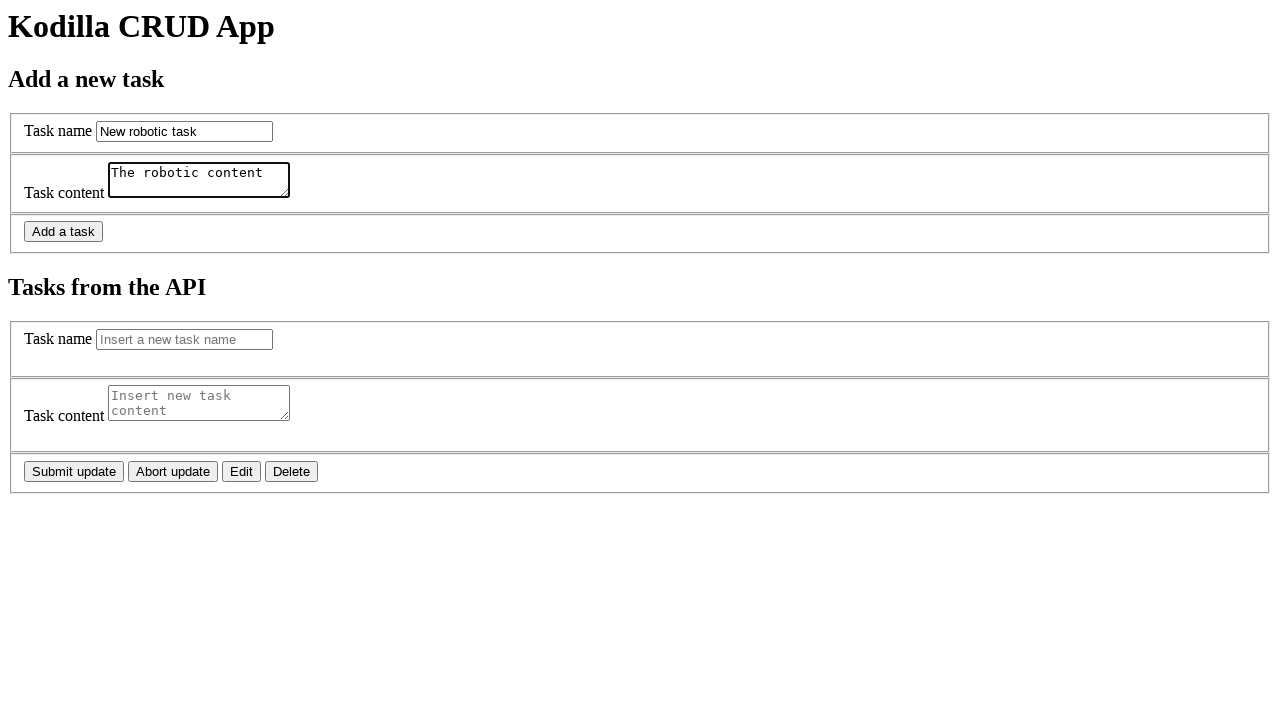

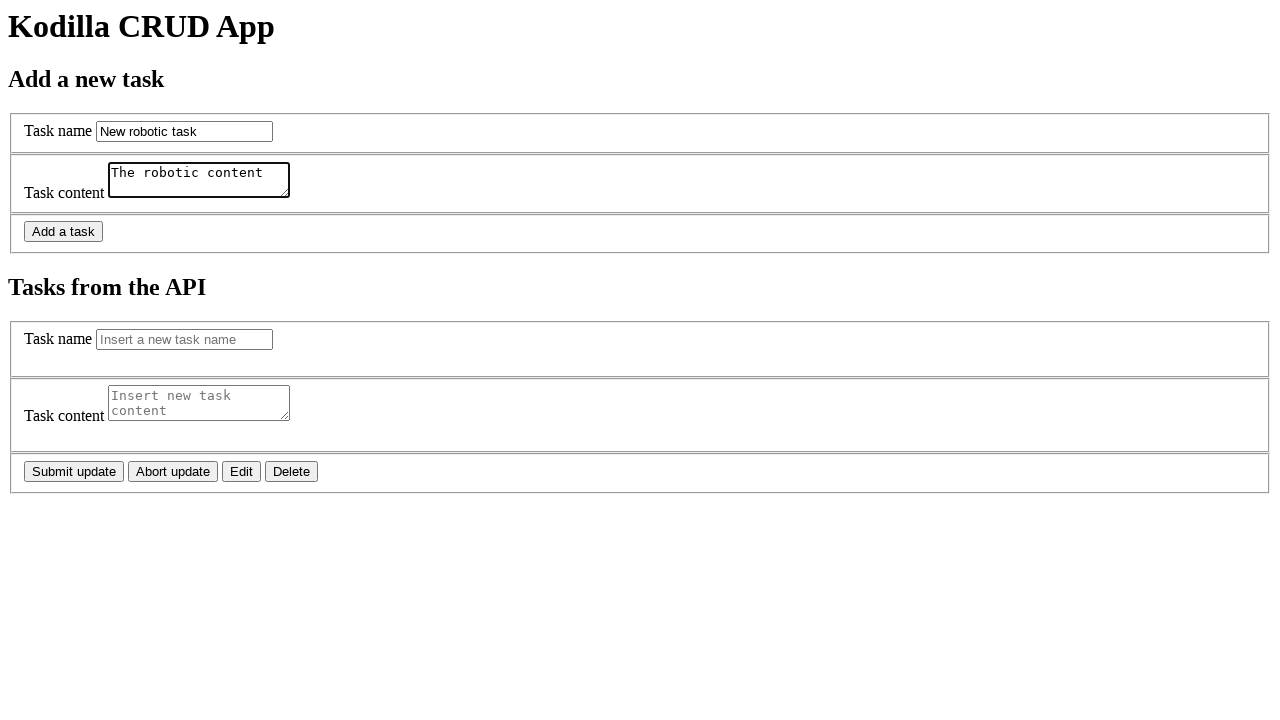